Tests jQuery UI custom dropdown by clicking on the speed dropdown and selecting "Faster" option

Starting URL: https://jqueryui.com/resources/demos/selectmenu/default.html

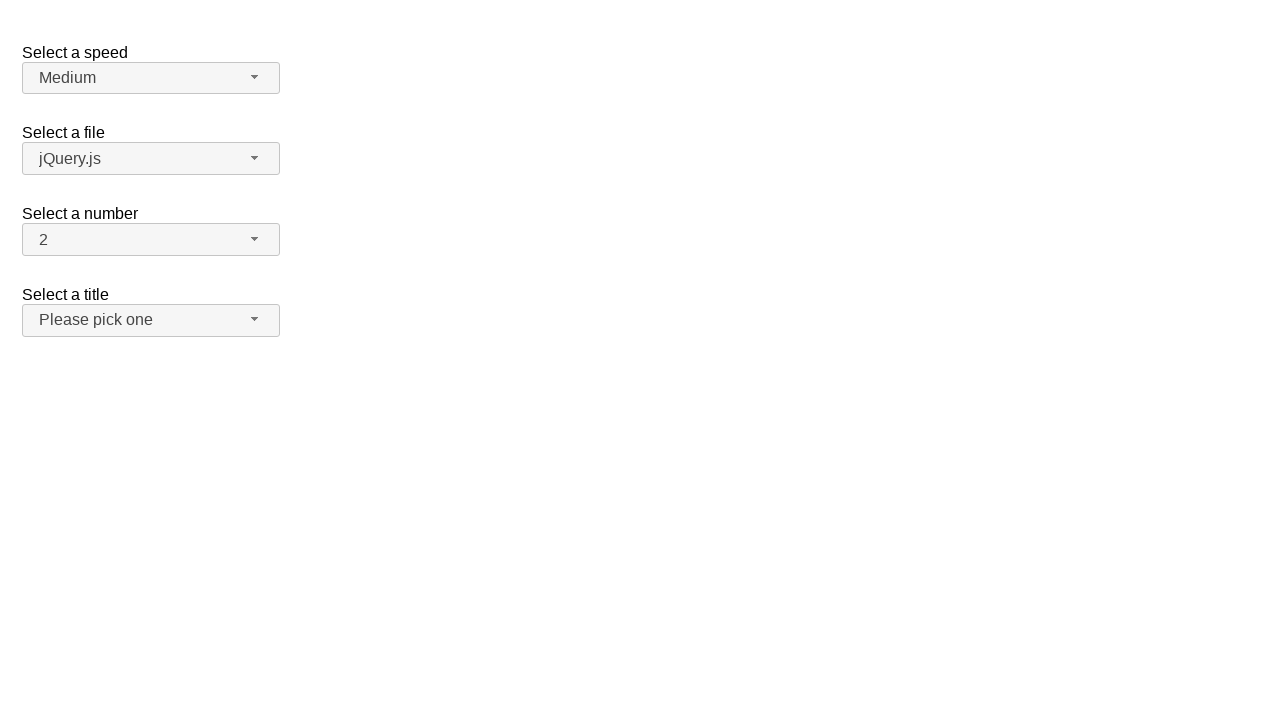

Clicked speed dropdown button at (151, 78) on #speed-button
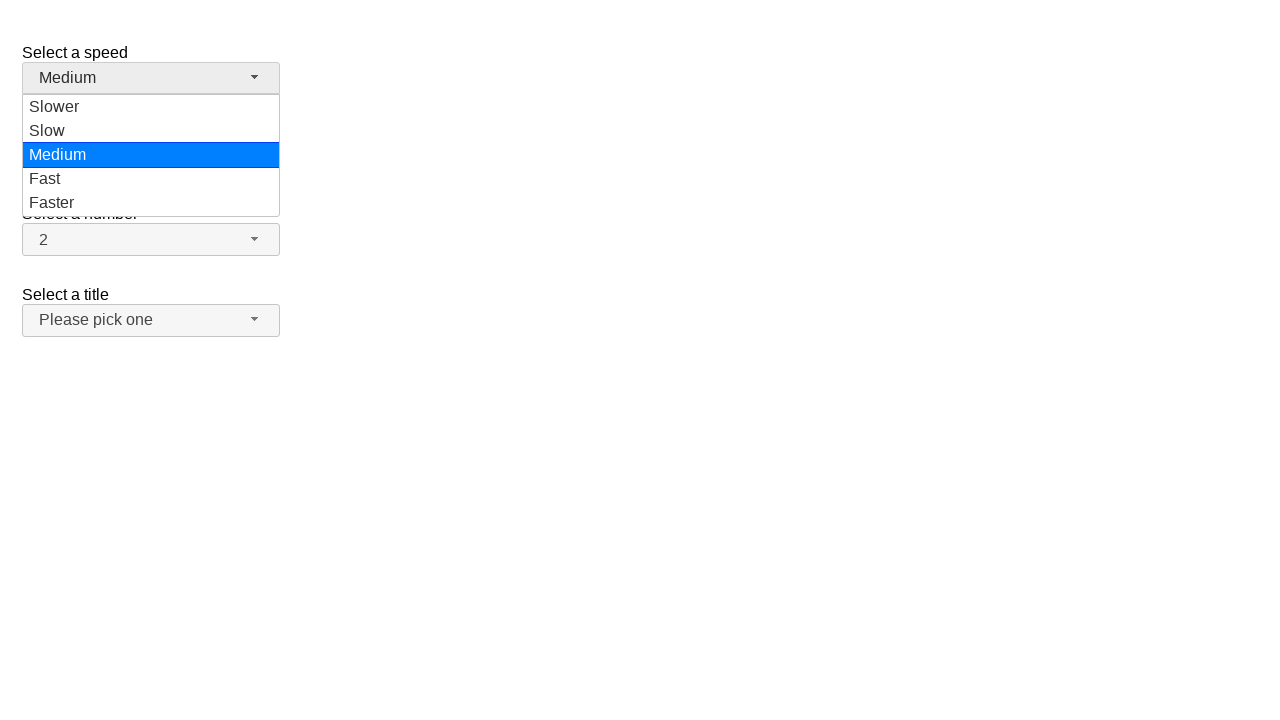

Dropdown menu items loaded
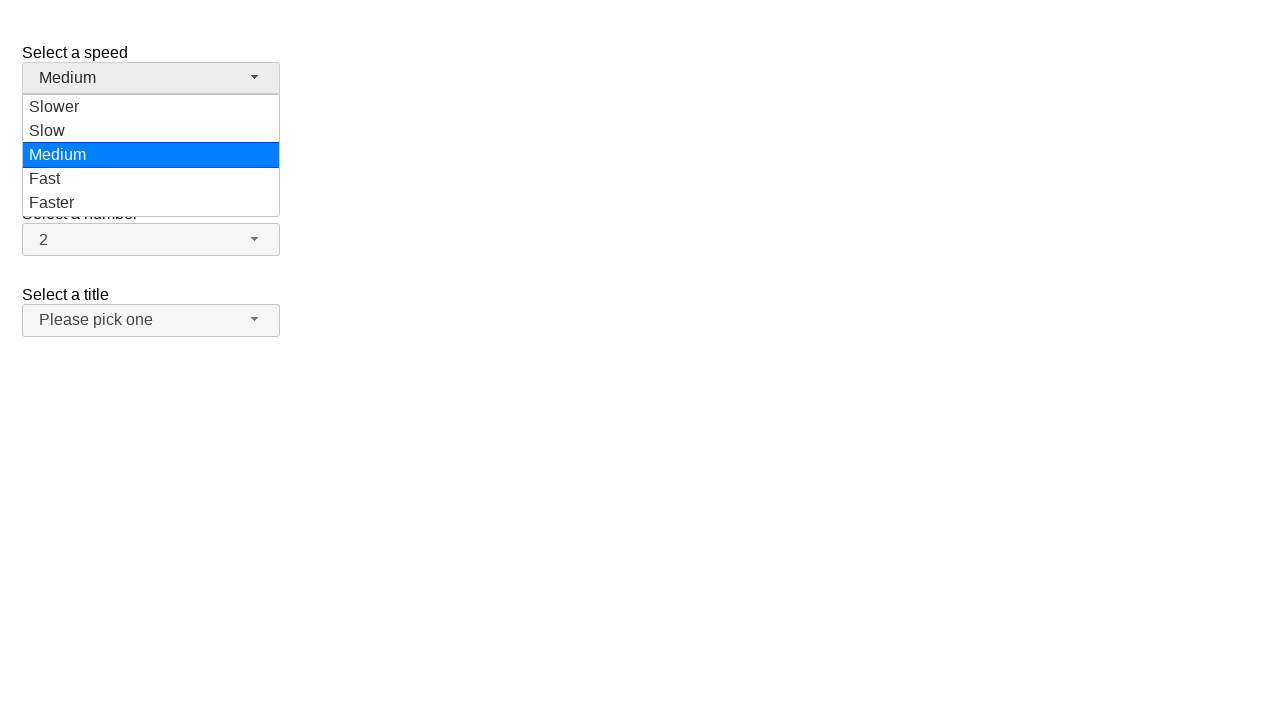

Clicked 'Faster' option in dropdown
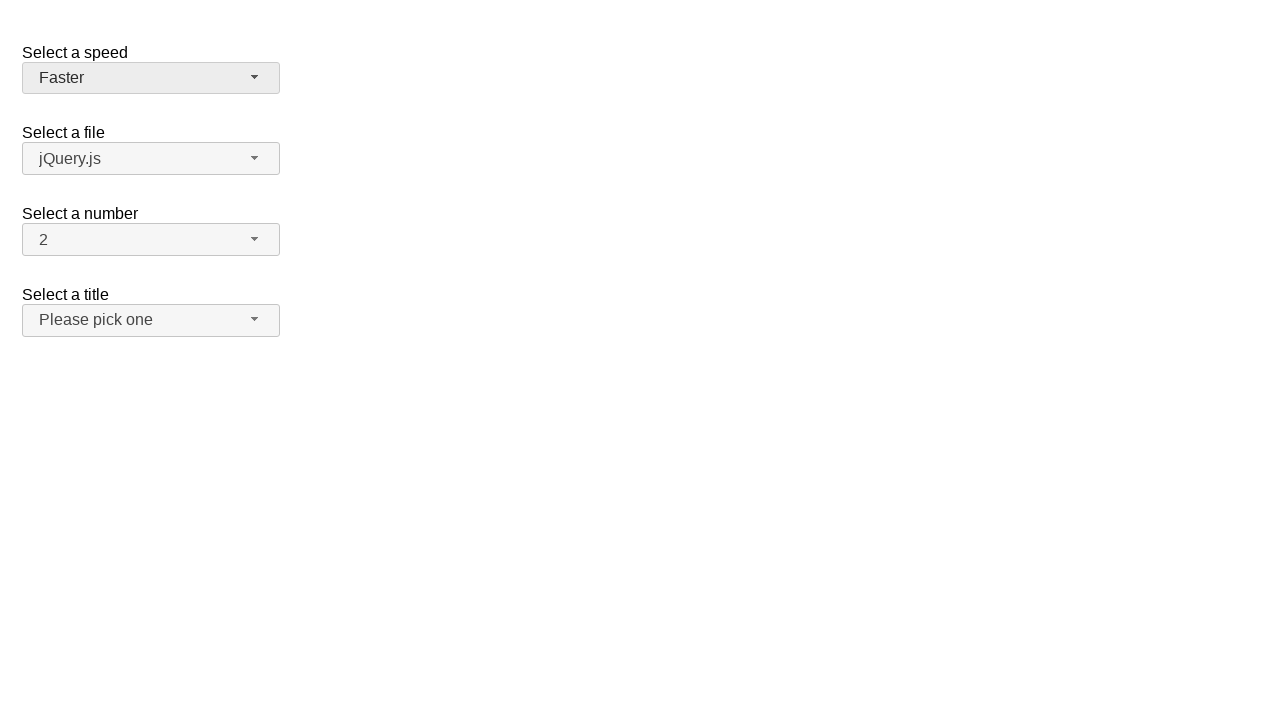

Retrieved selected text from dropdown
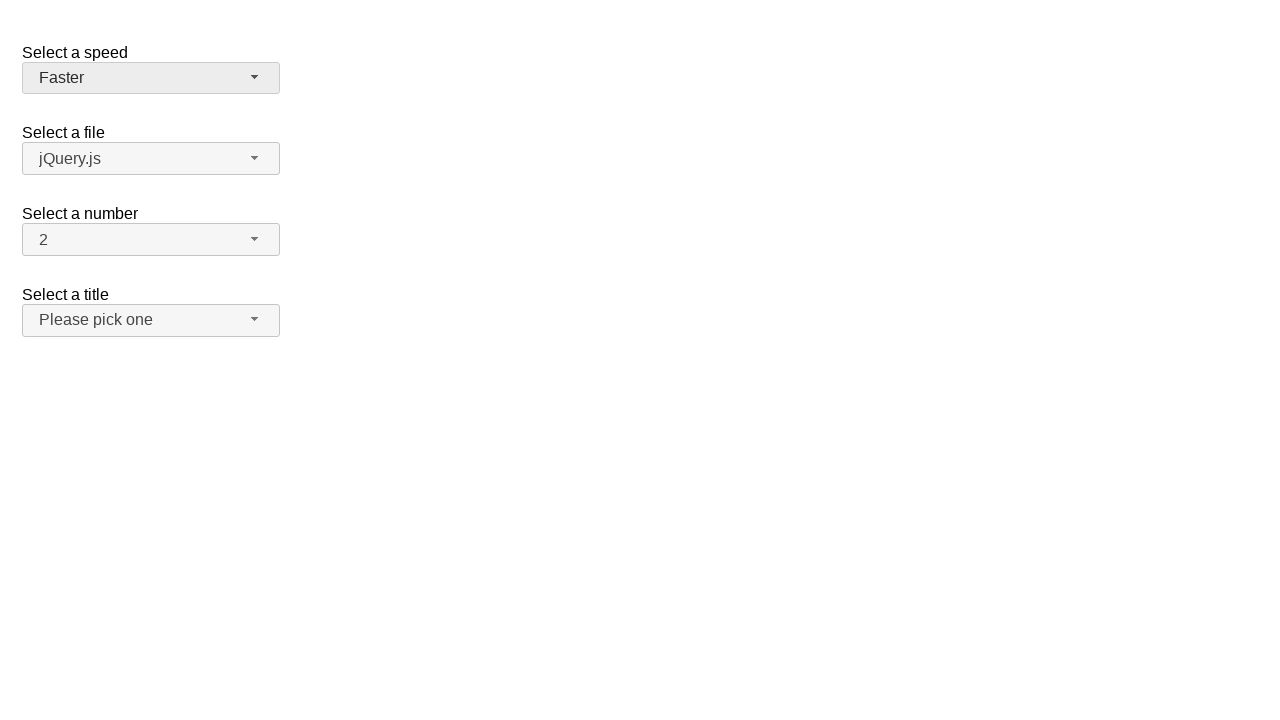

Verified that 'Faster' option was successfully selected
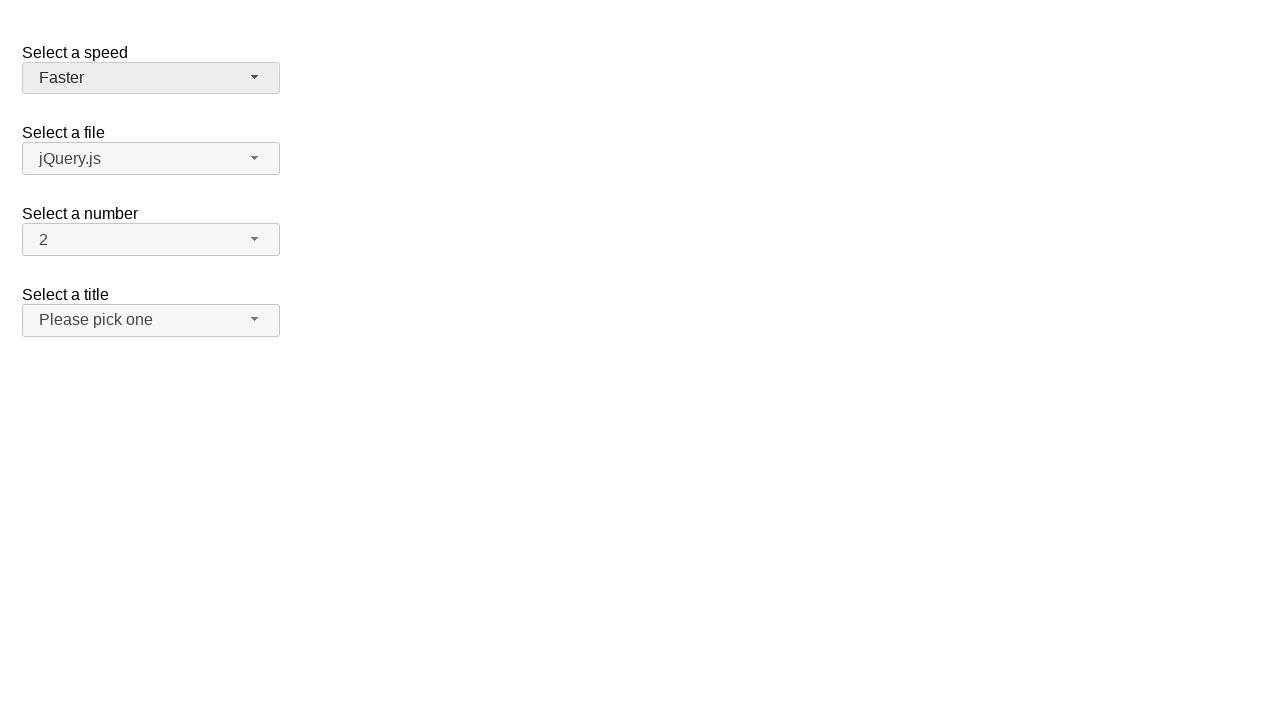

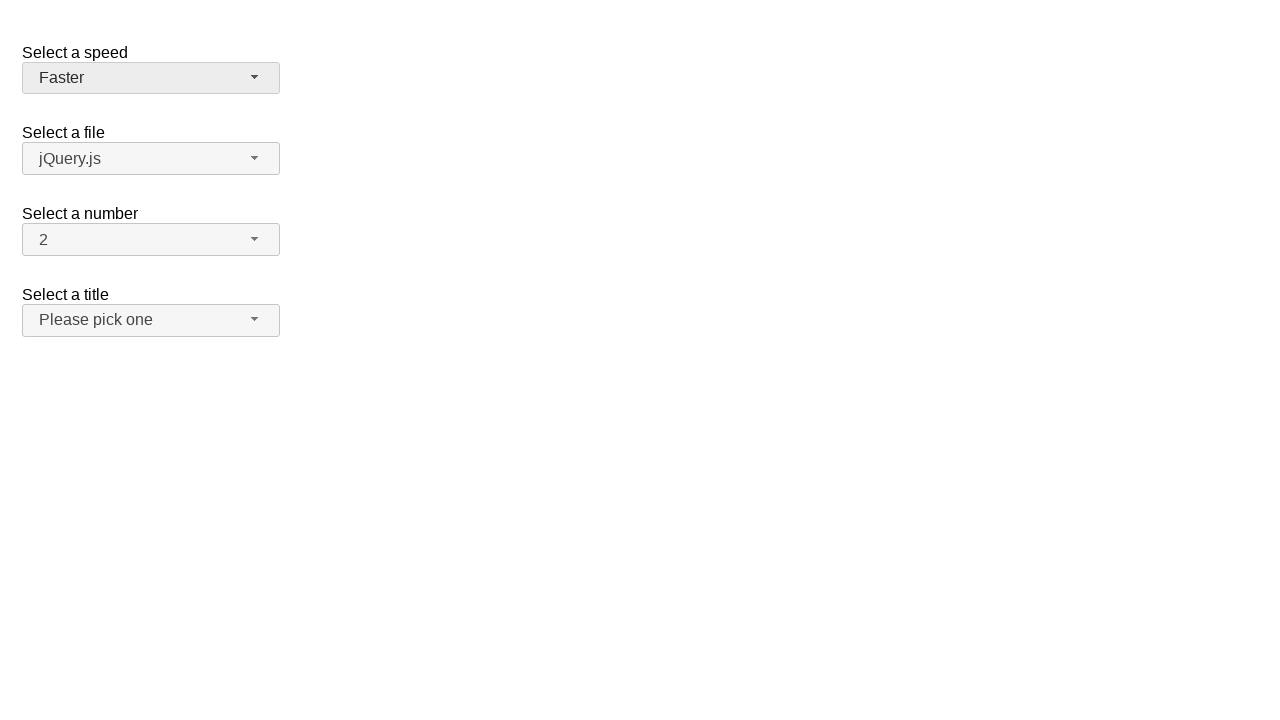